Tests the Typos page by navigating to it via a link, verifying the URL is correct, and checking that the page header contains "Typos".

Starting URL: https://the-internet.herokuapp.com/

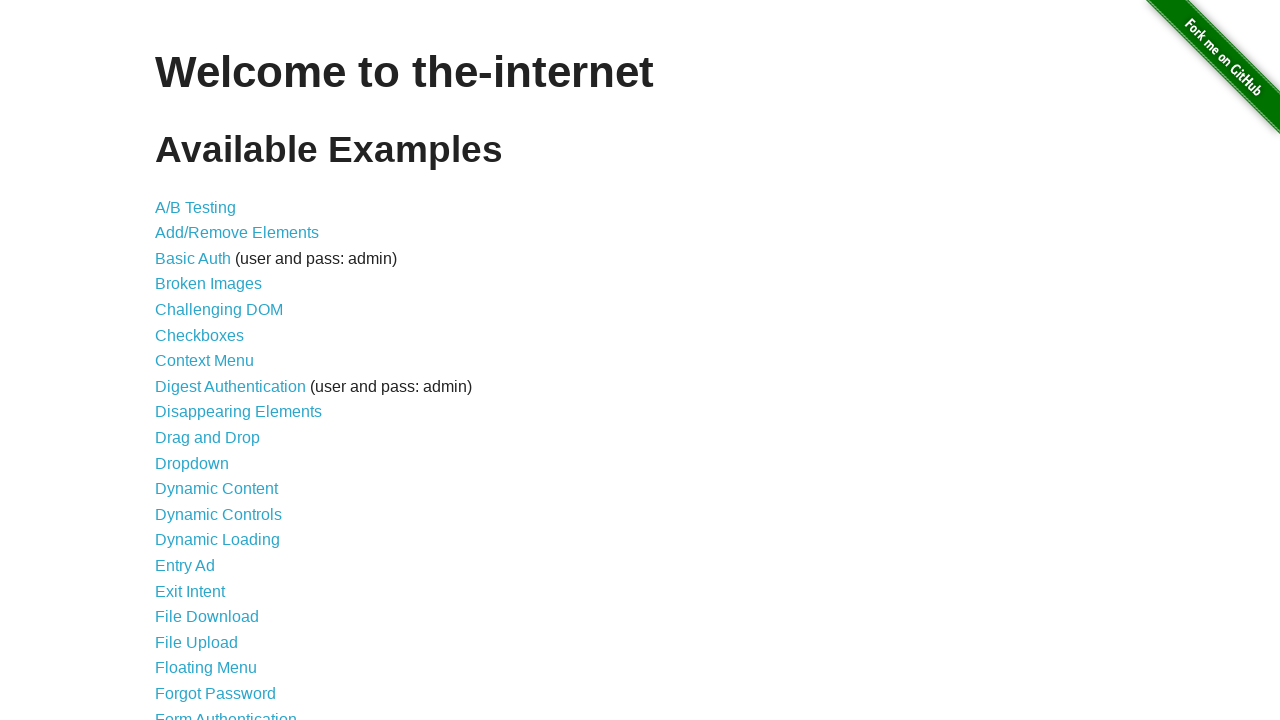

Clicked Typos link to navigate to typos page at (176, 625) on a:text('Typos')
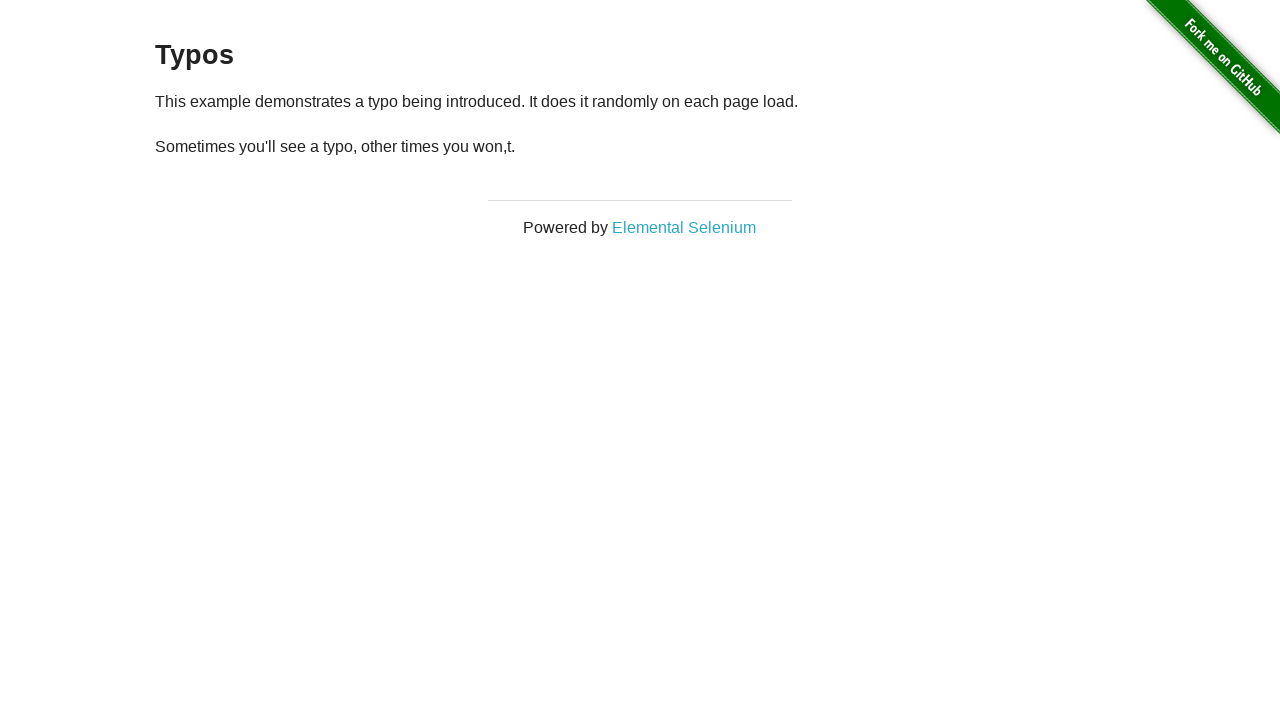

Navigated to Typos page with correct URL
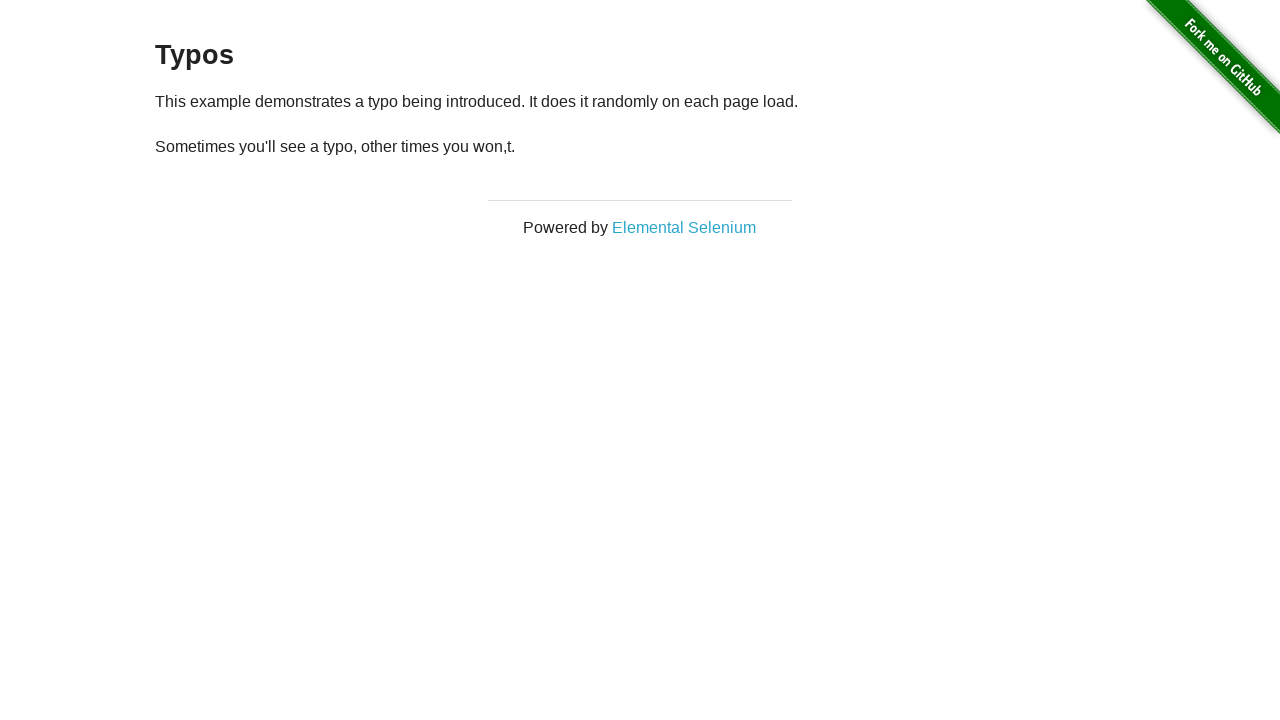

Page header h3 element loaded
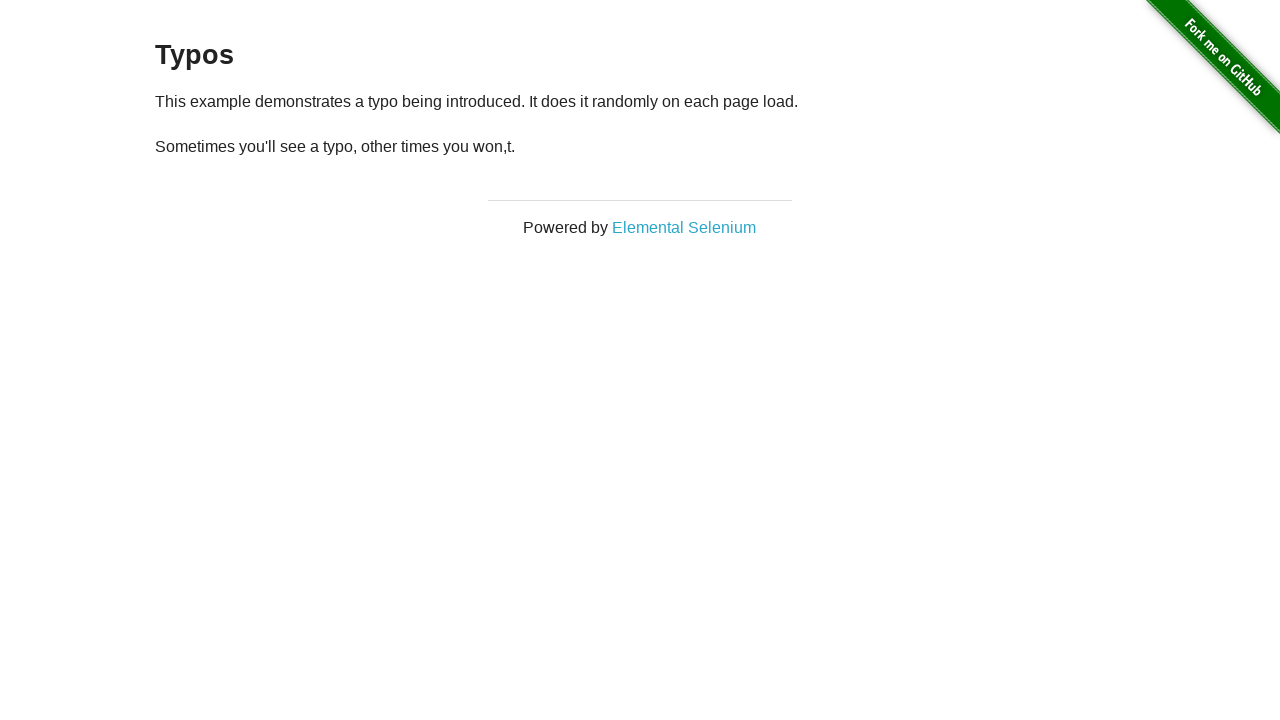

Verified page header contains 'Typos'
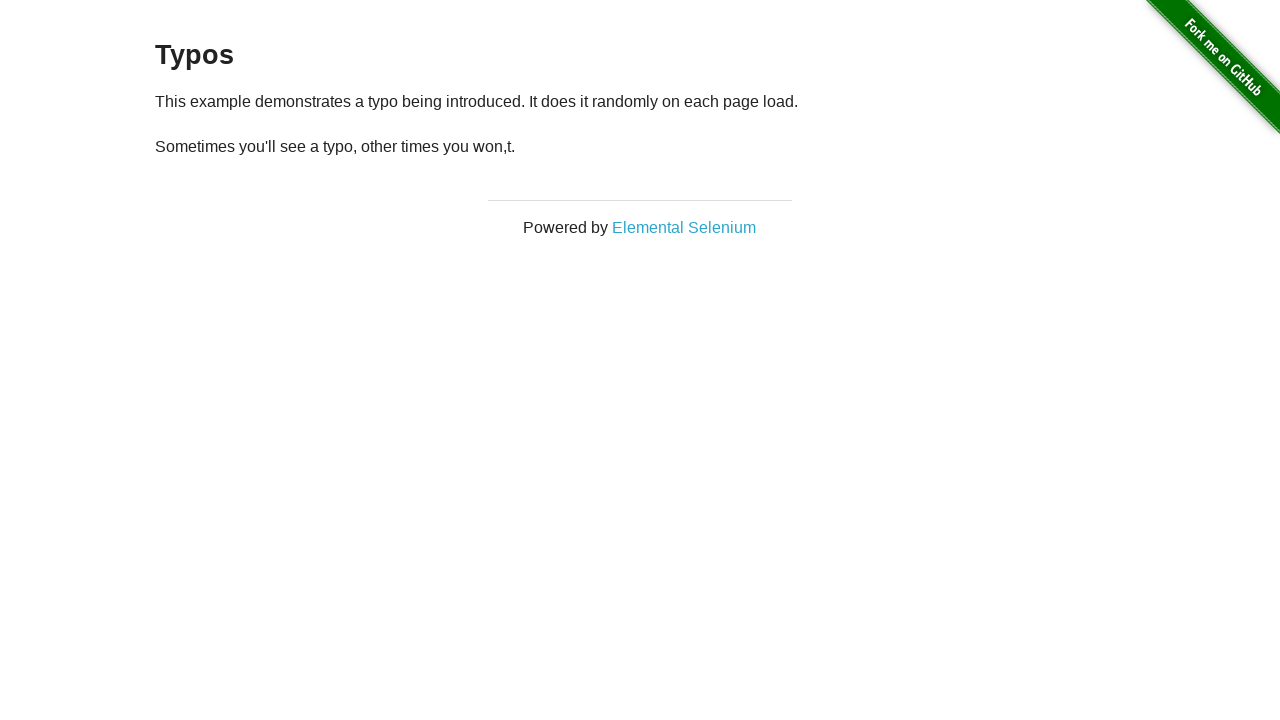

Page content with class 'example' loaded
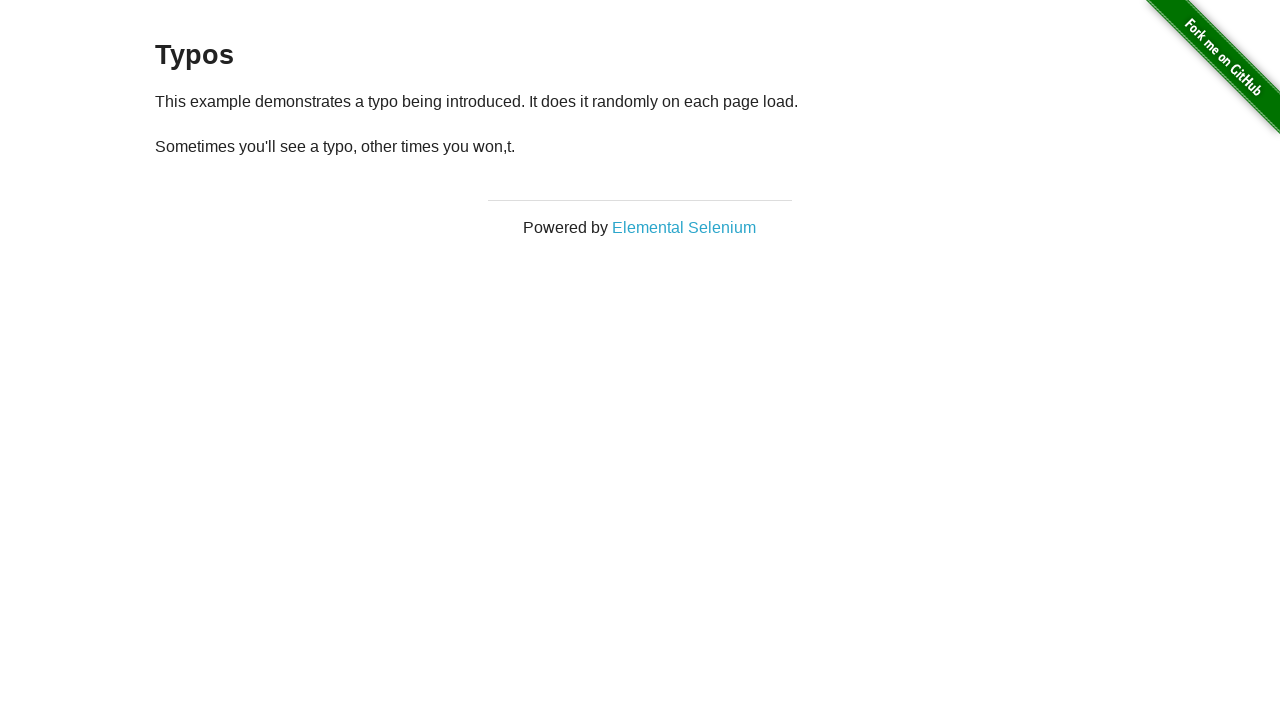

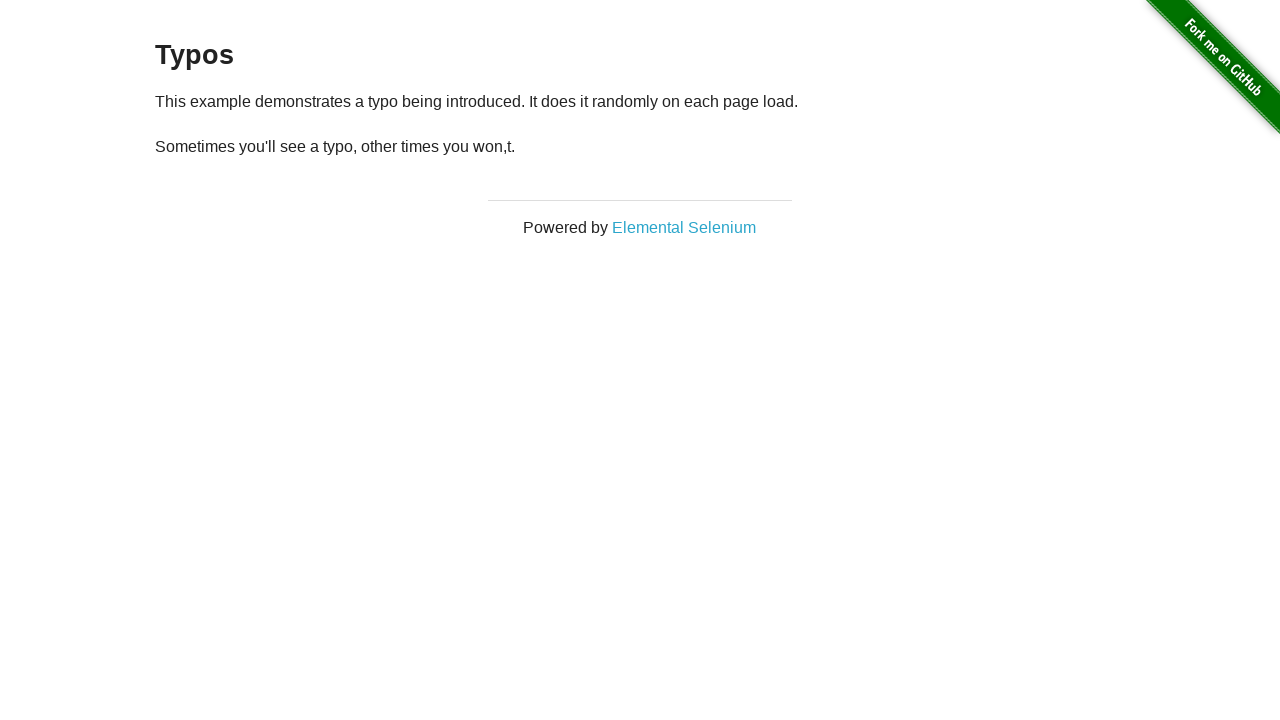